Tests drag and drop functionality on the jQuery UI droppable demo page by dragging an element from one location and dropping it onto a target element within an iframe

Starting URL: https://jqueryui.com/droppable/

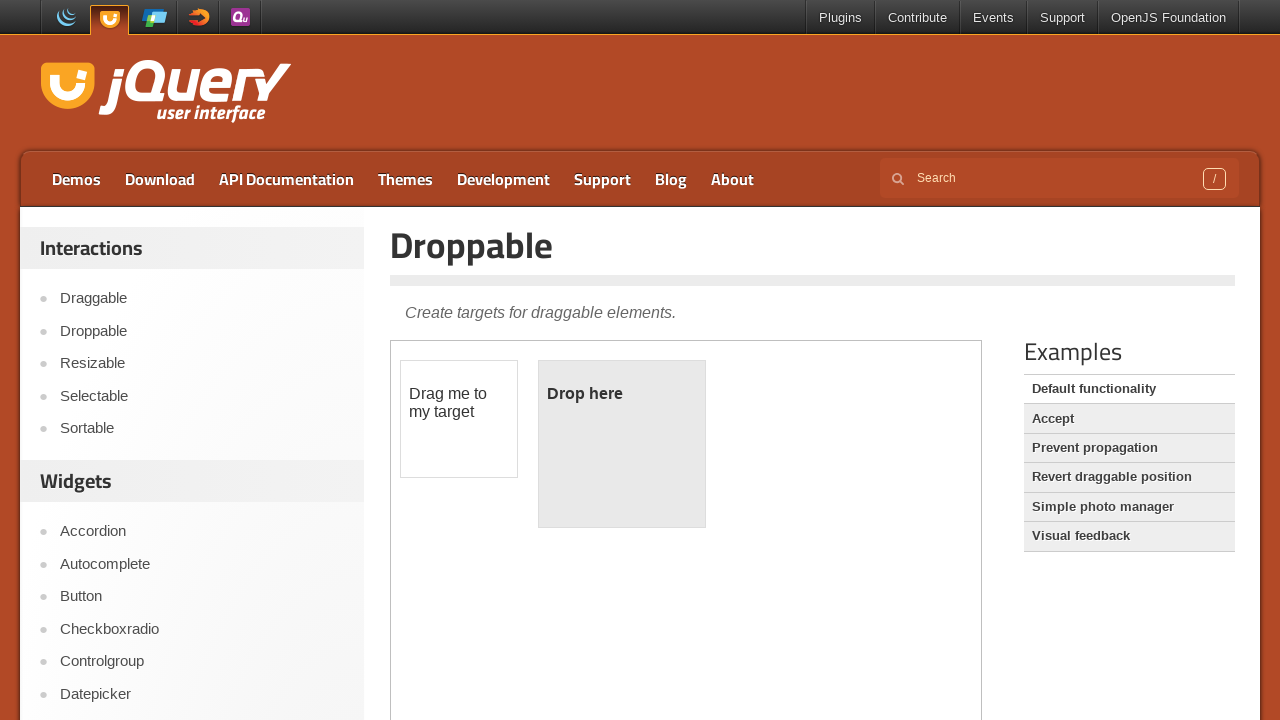

Navigated to jQuery UI droppable demo page
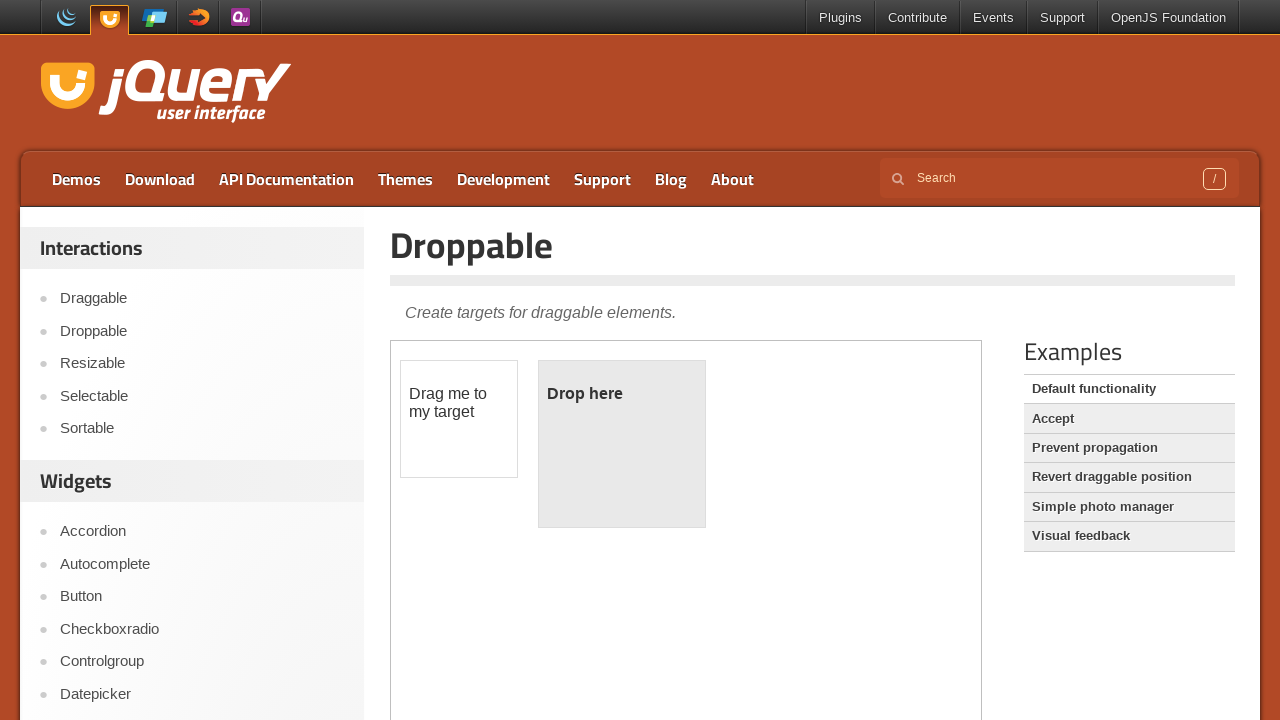

Selected the iframe containing drag and drop elements
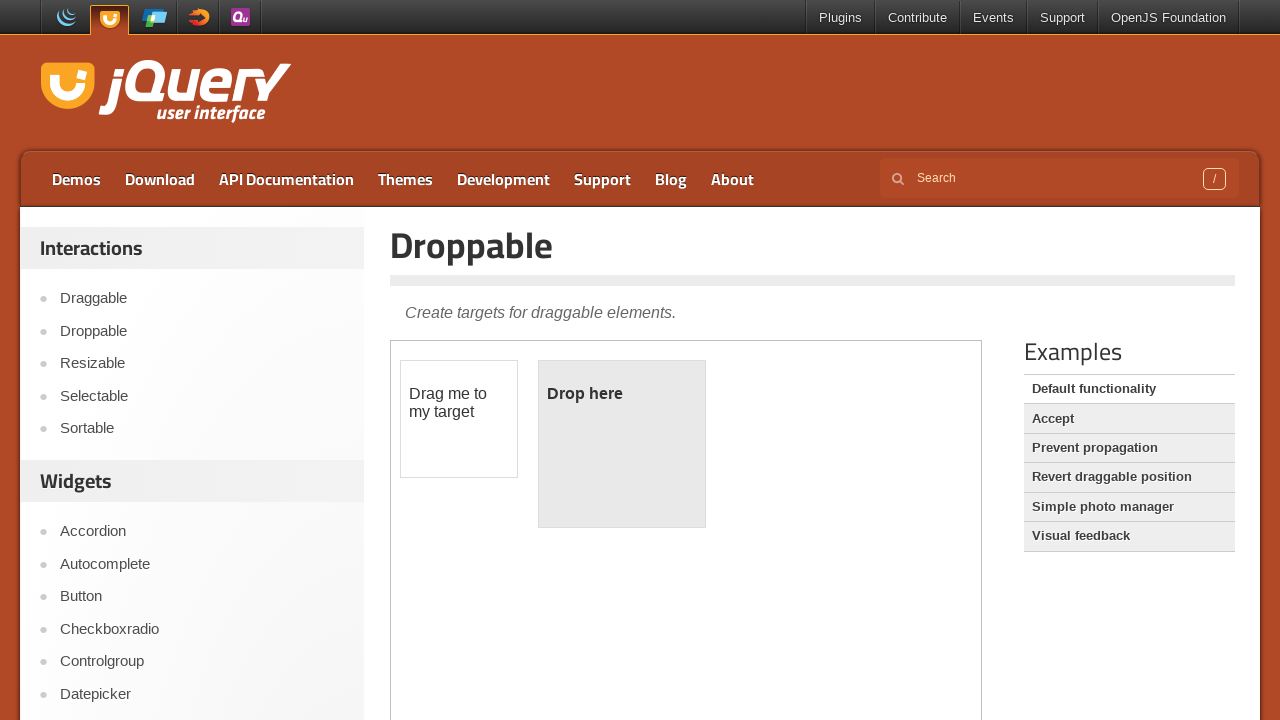

Located the draggable element
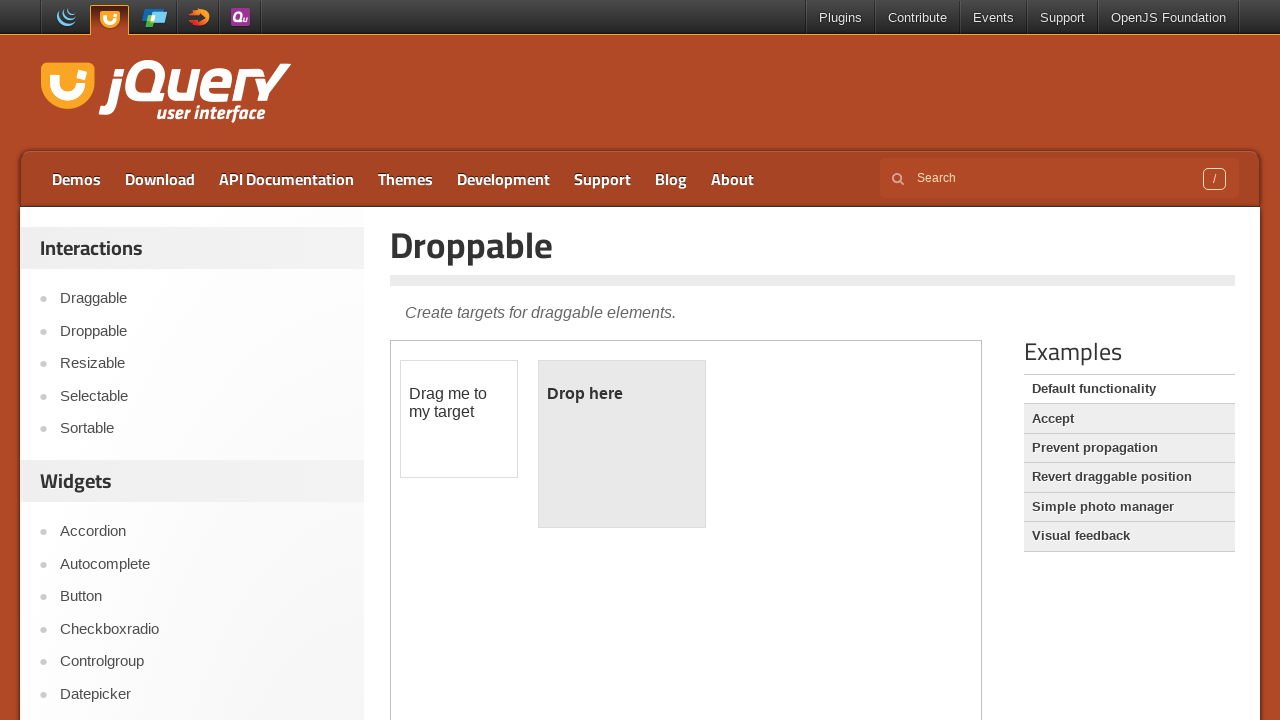

Located the droppable target element
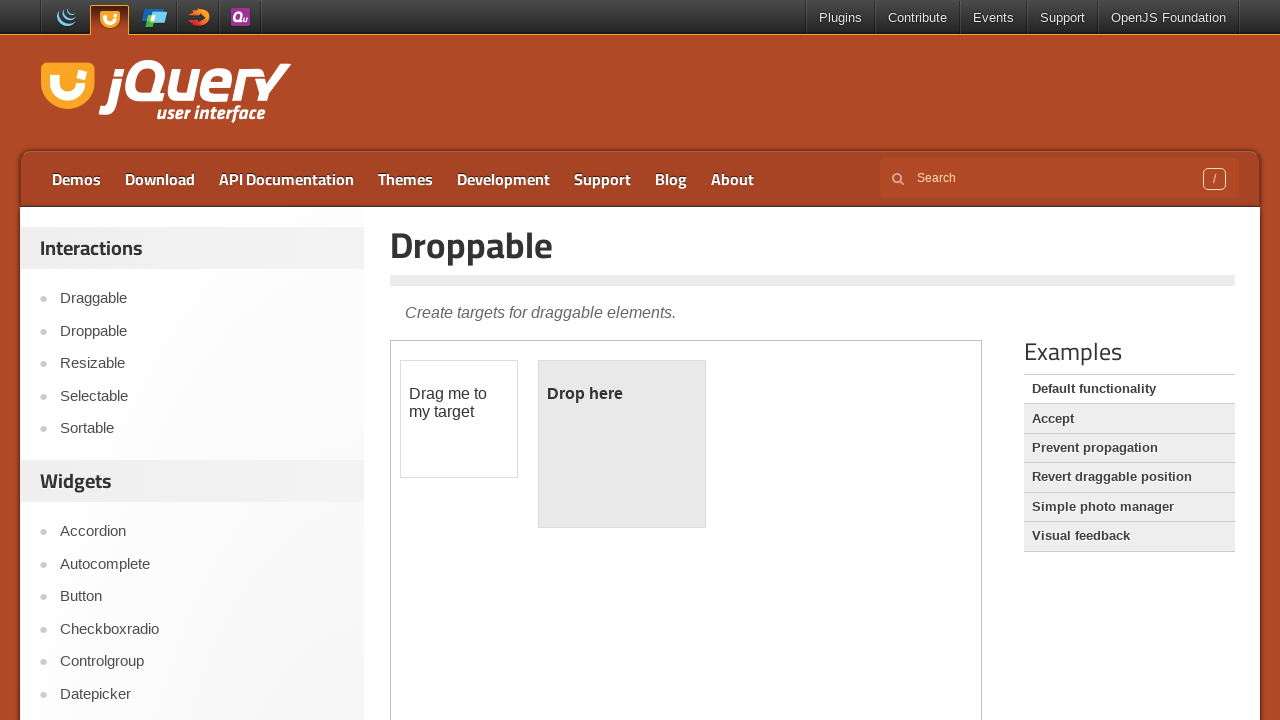

Draggable element became visible
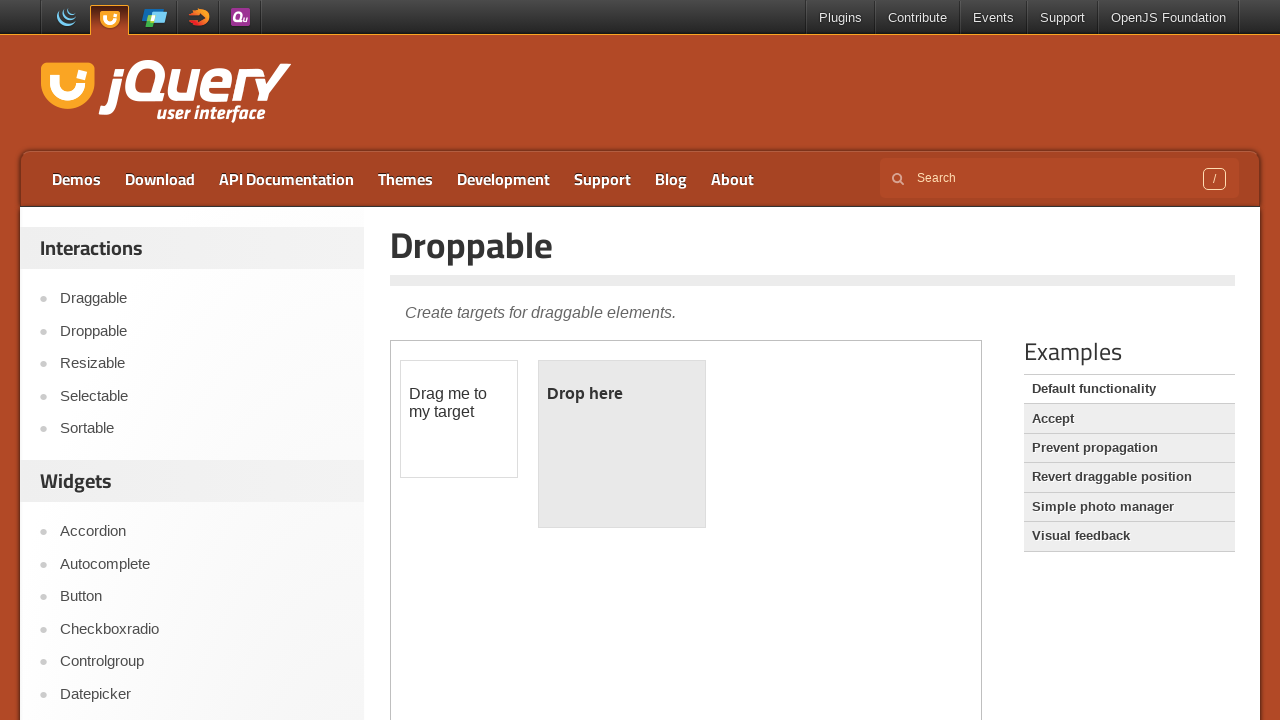

Droppable element became visible
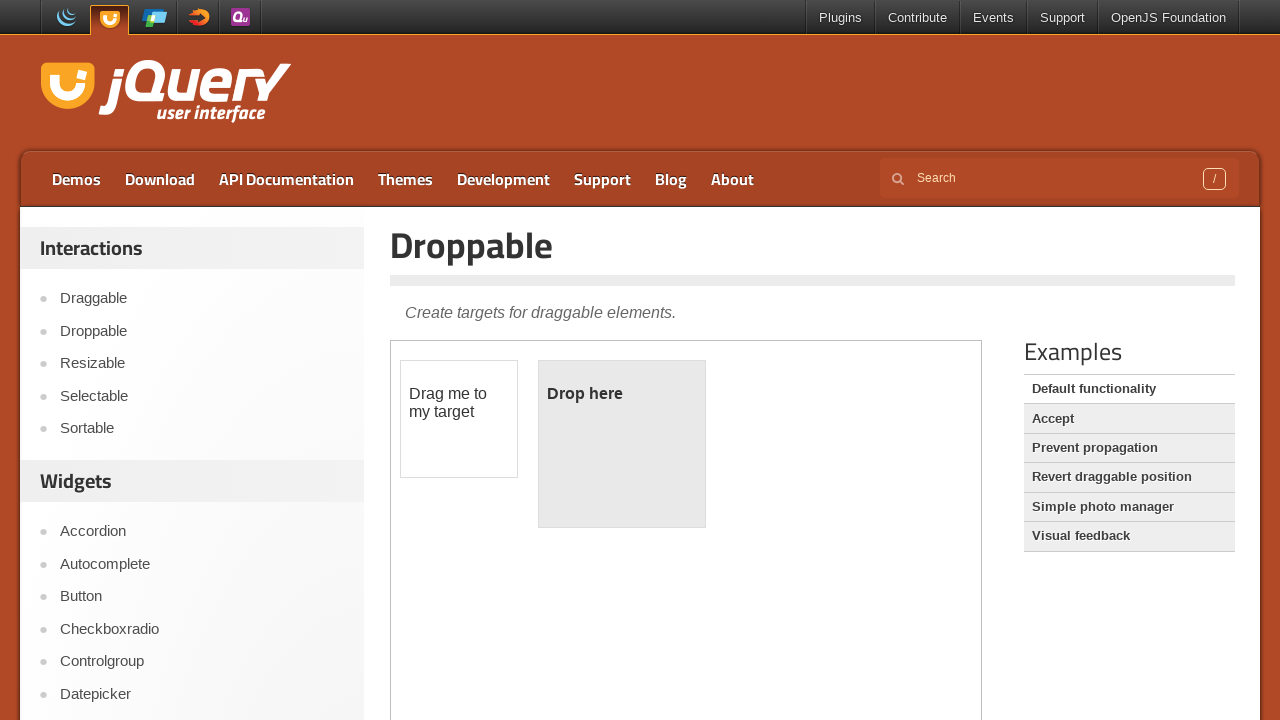

Dragged the element onto the droppable target at (622, 444)
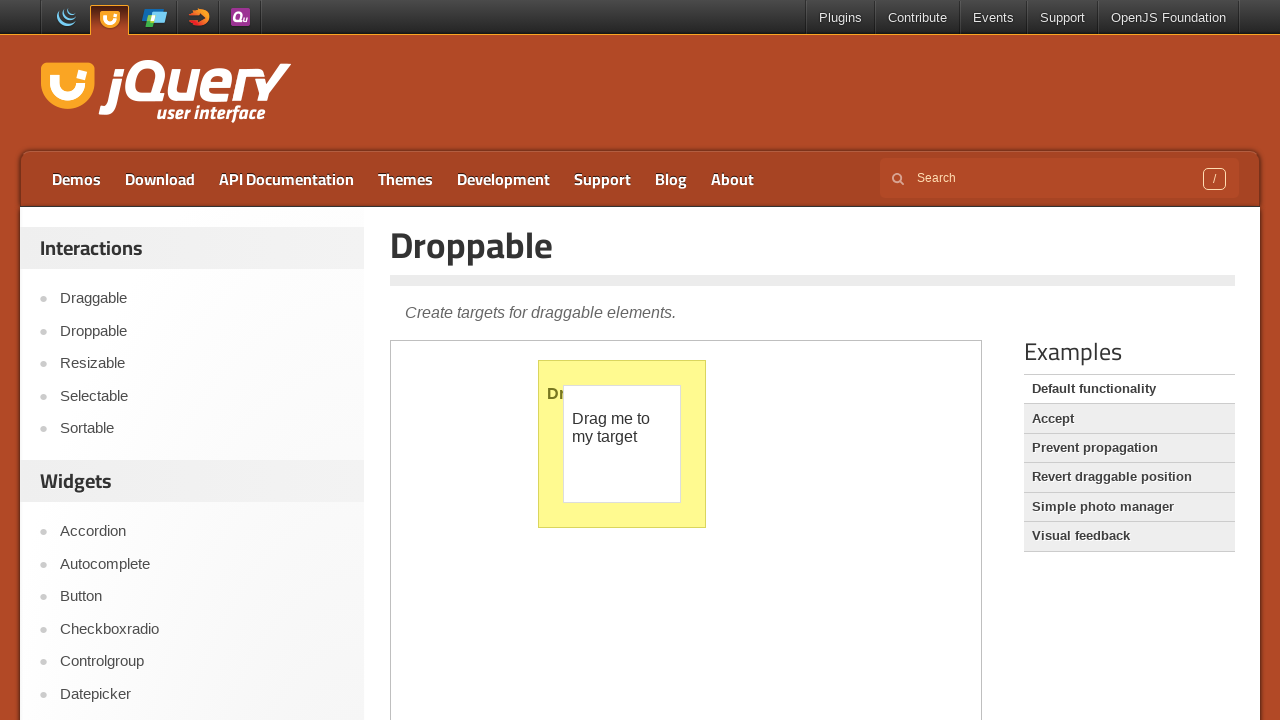

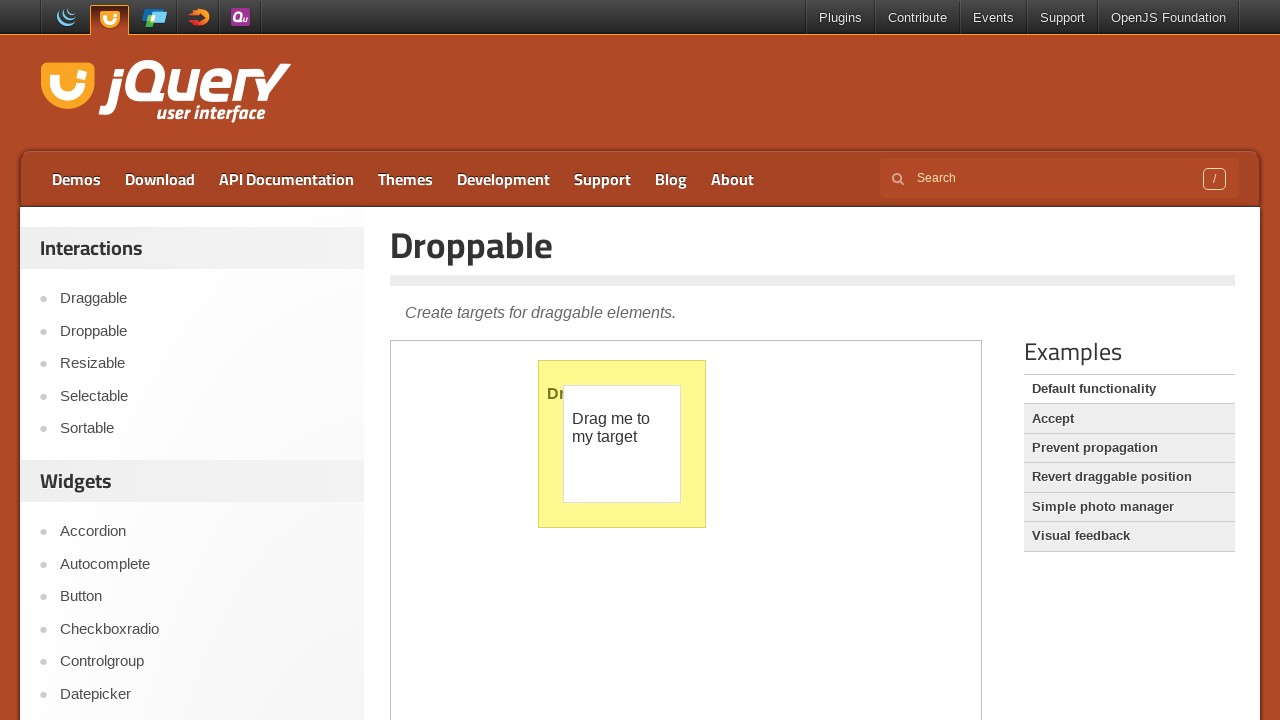